Navigates to the Selenium website with mobile device emulation enabled, setting custom viewport dimensions and device scale factor

Starting URL: https://selenium.dev/

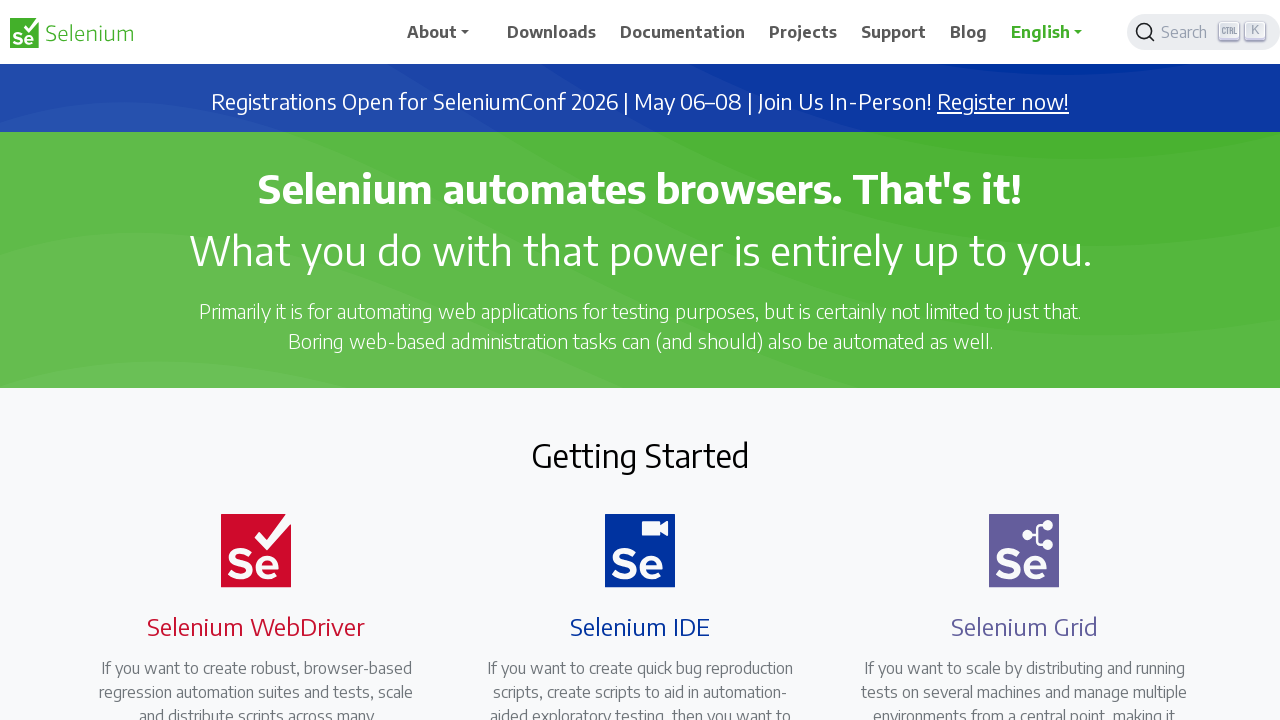

Set mobile viewport to 375x812 pixels
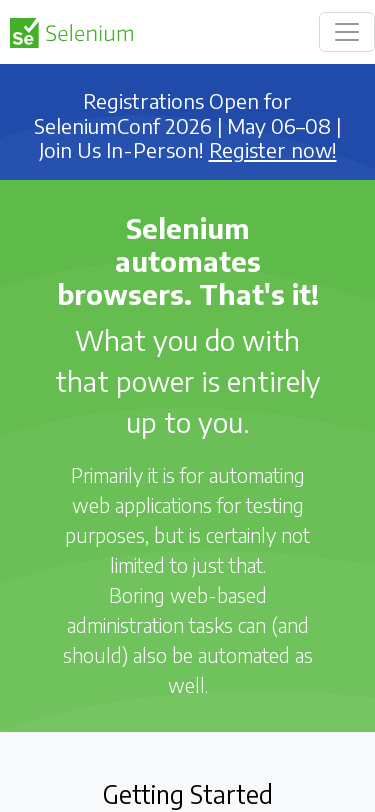

Selenium website loaded with mobile device emulation enabled
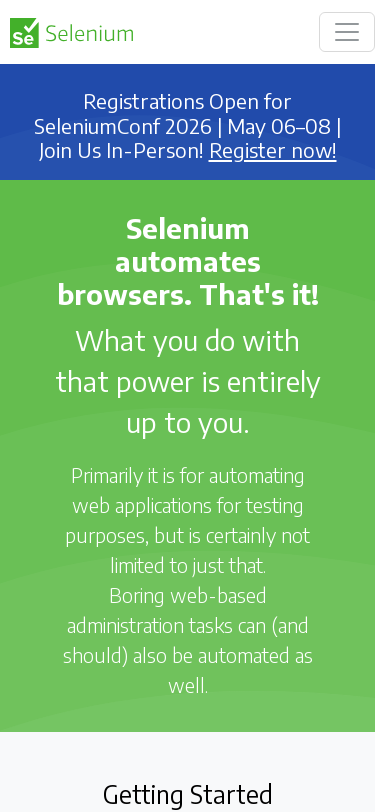

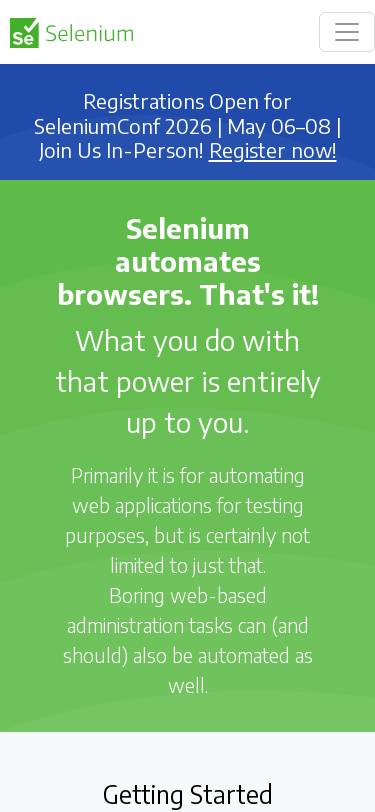